Tests window handling functionality by clicking a link that opens a new tab/window, then iterating through all open windows to get their titles.

Starting URL: https://opensource-demo.orangehrmlive.com/

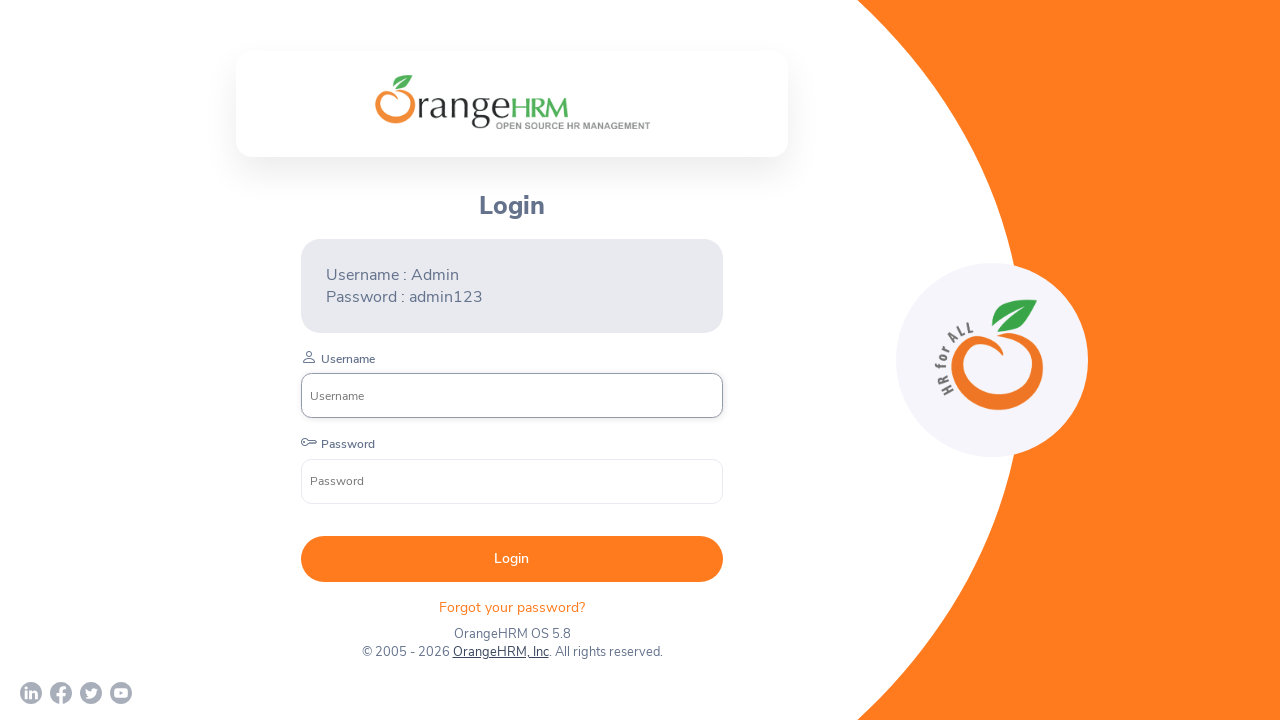

Clicked OrangeHRM, Inc link to open new window/tab at (500, 652) on xpath=//a[text()='OrangeHRM, Inc']
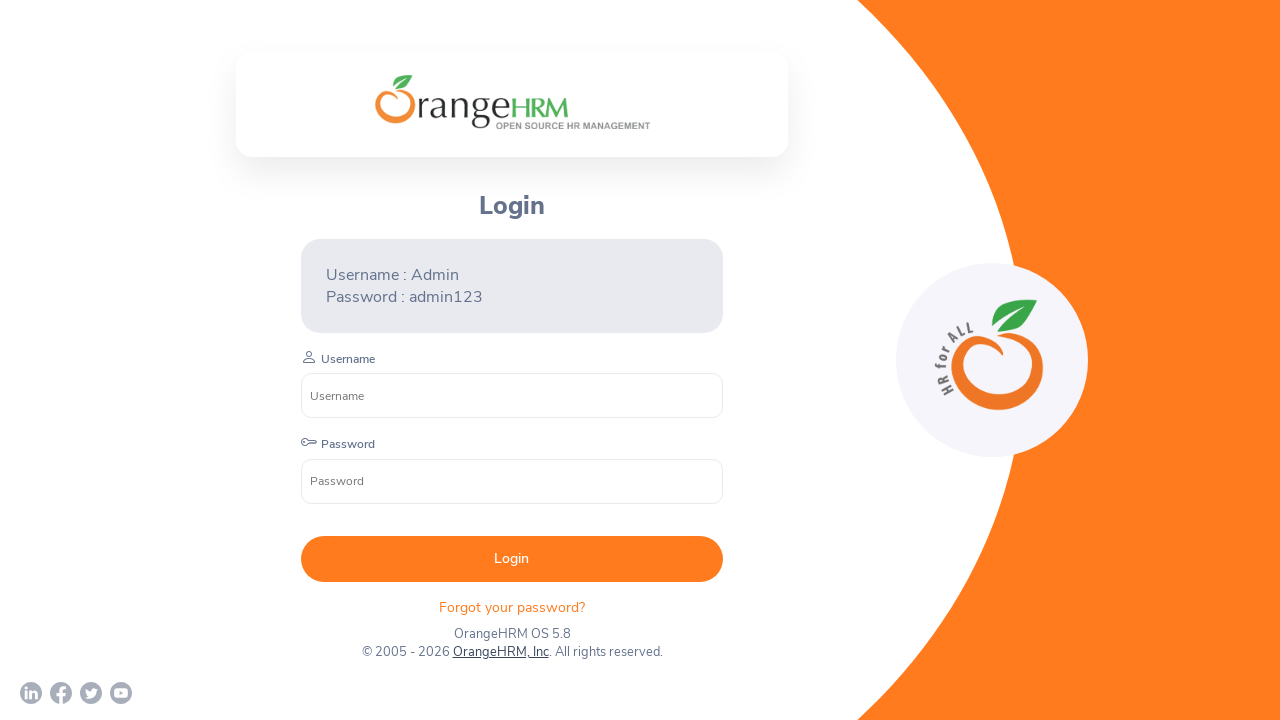

Captured new page/window that was opened
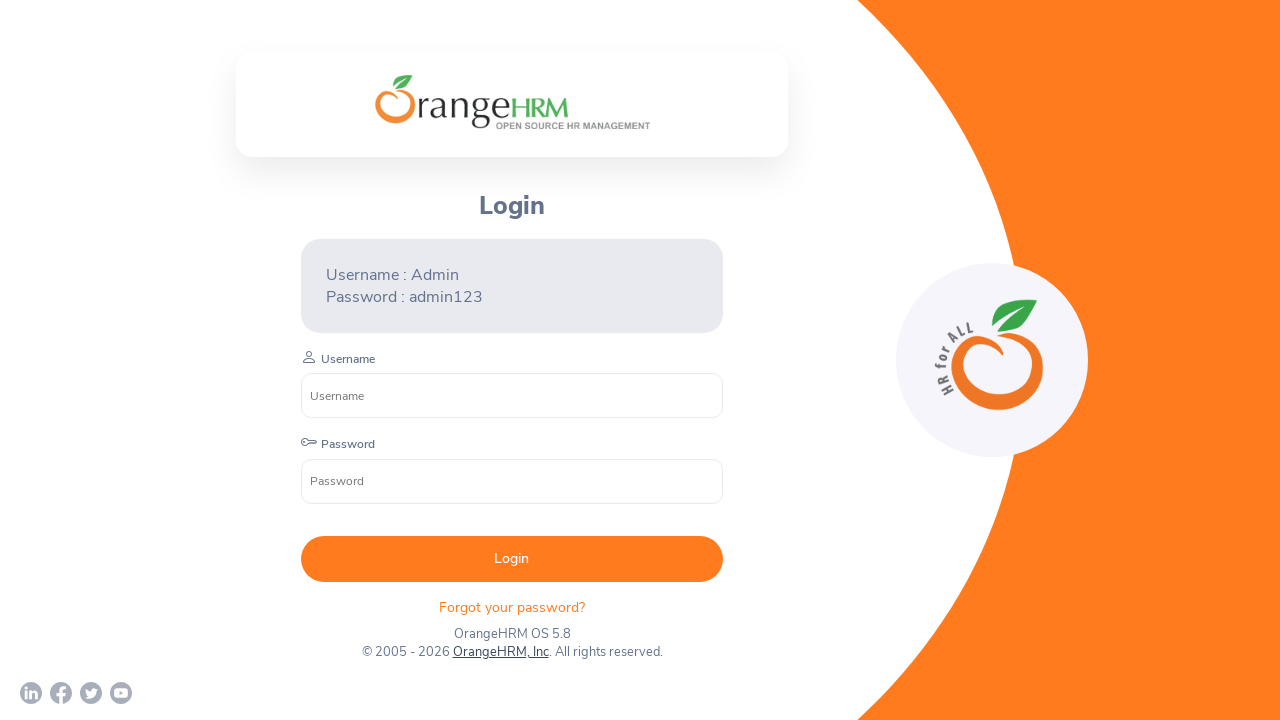

New page loaded completely
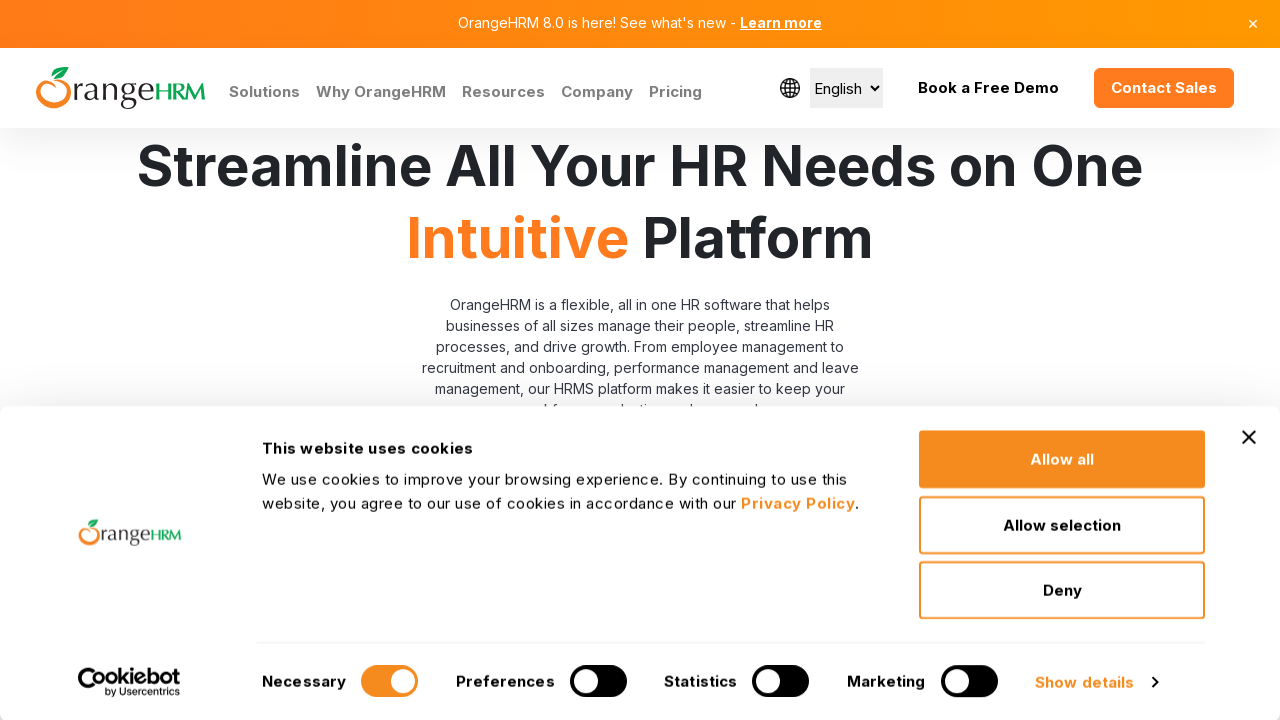

Retrieved all open pages/windows in context
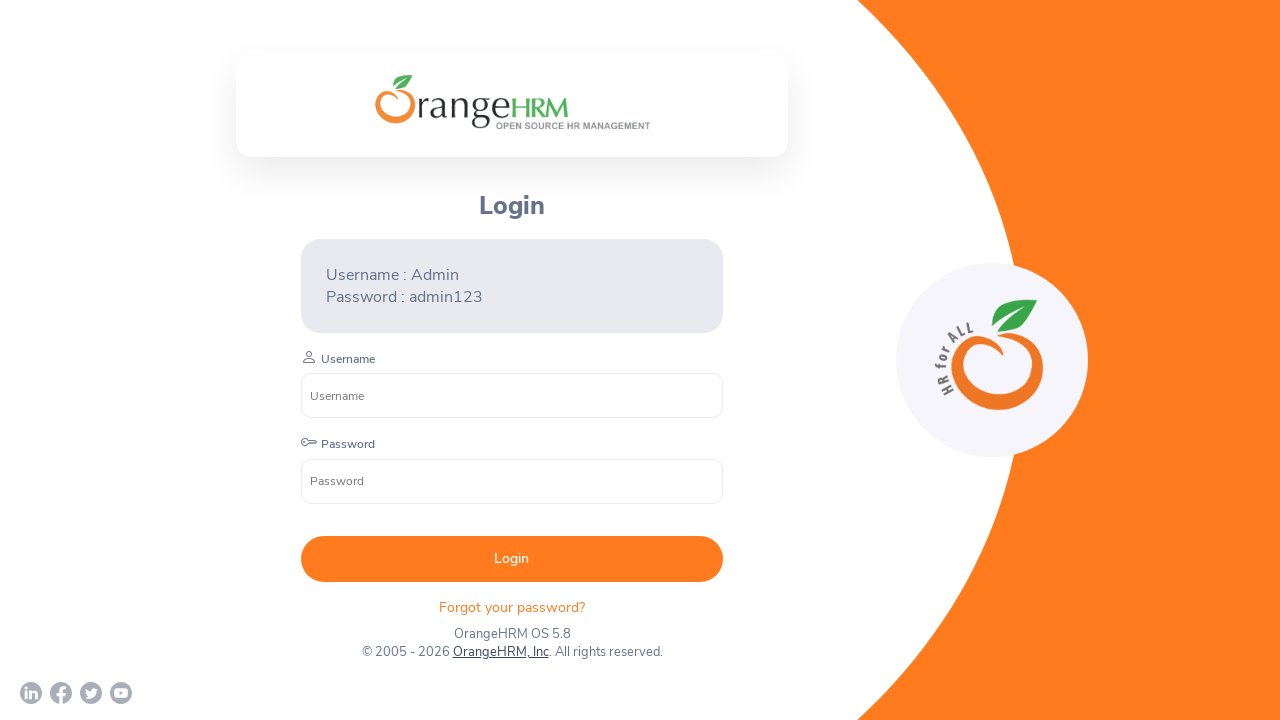

Got title of page: <bound method Page.title of <Page url='https://opensource-demo.orangehrmlive.com/web/index.php/auth/login'>>
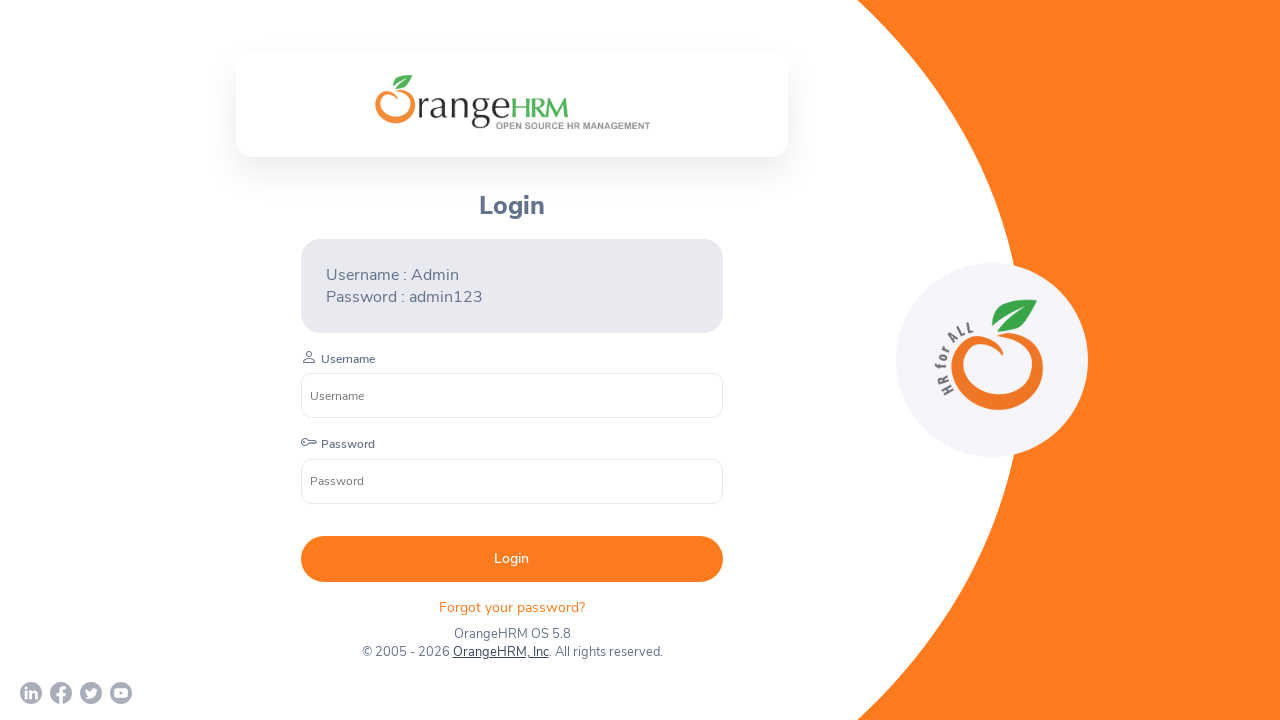

Got title of page: <bound method Page.title of <Page url='https://www.orangehrm.com/'>>
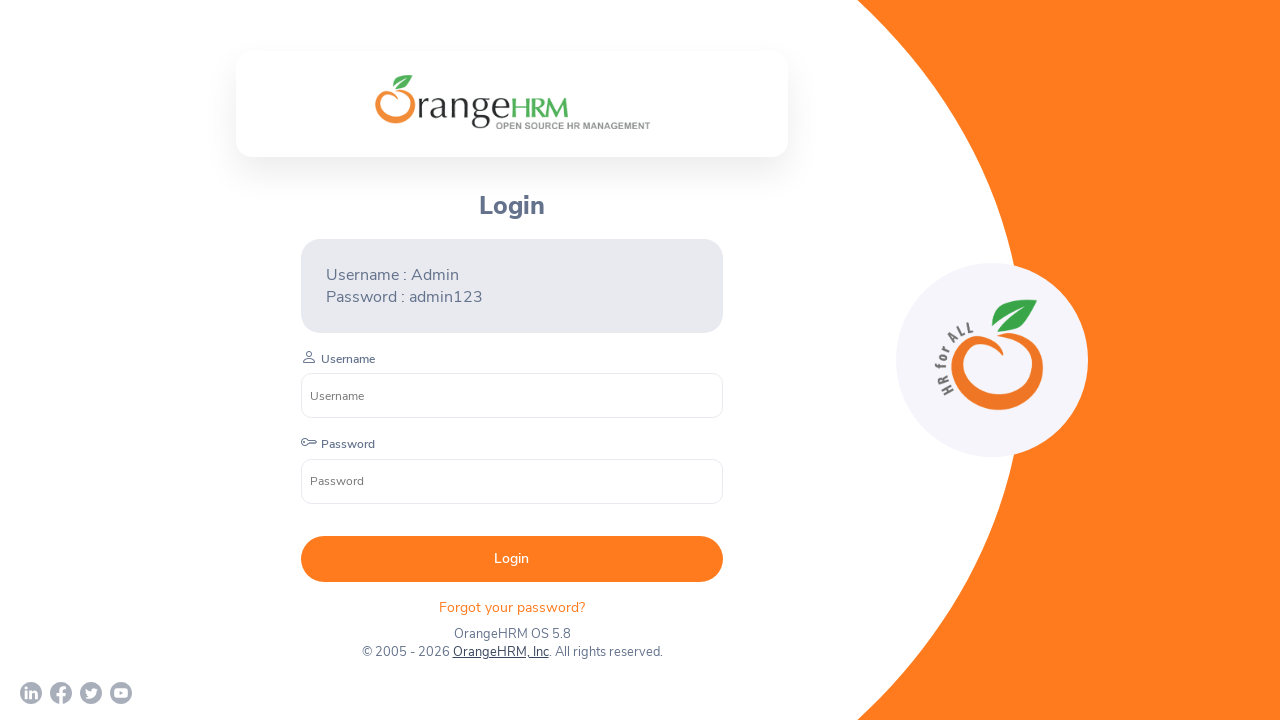

Closed the new page/tab
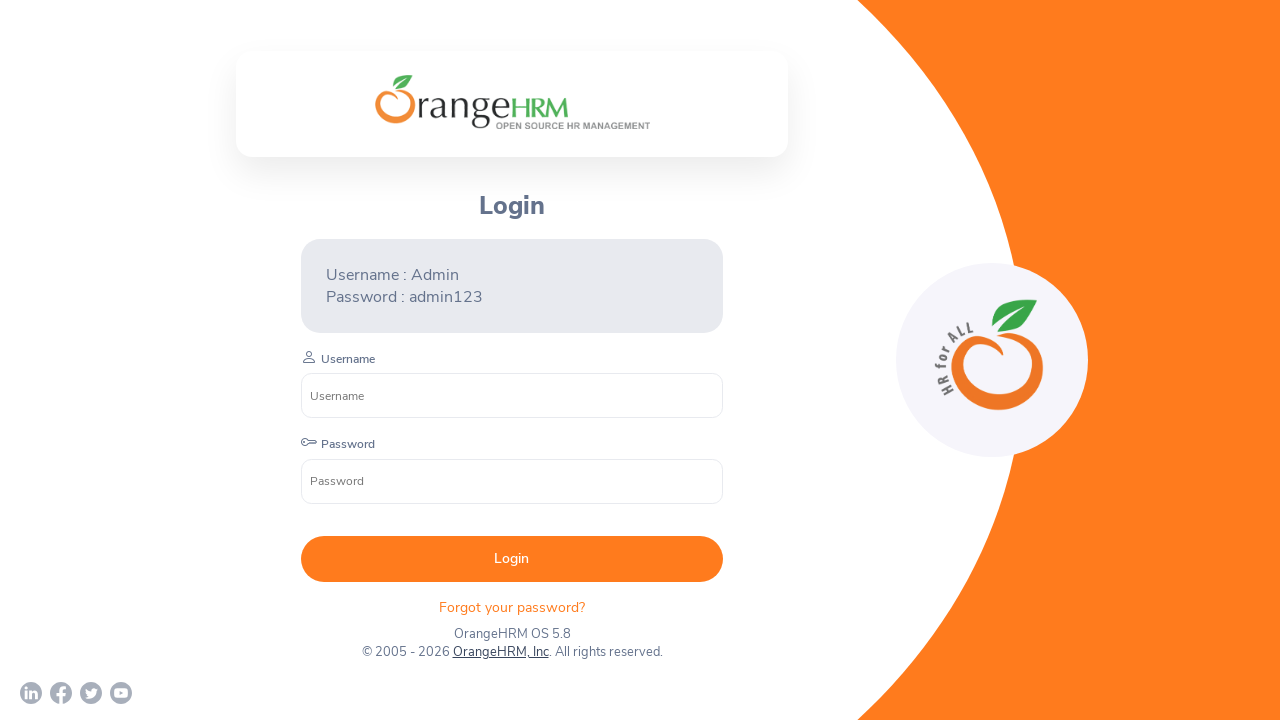

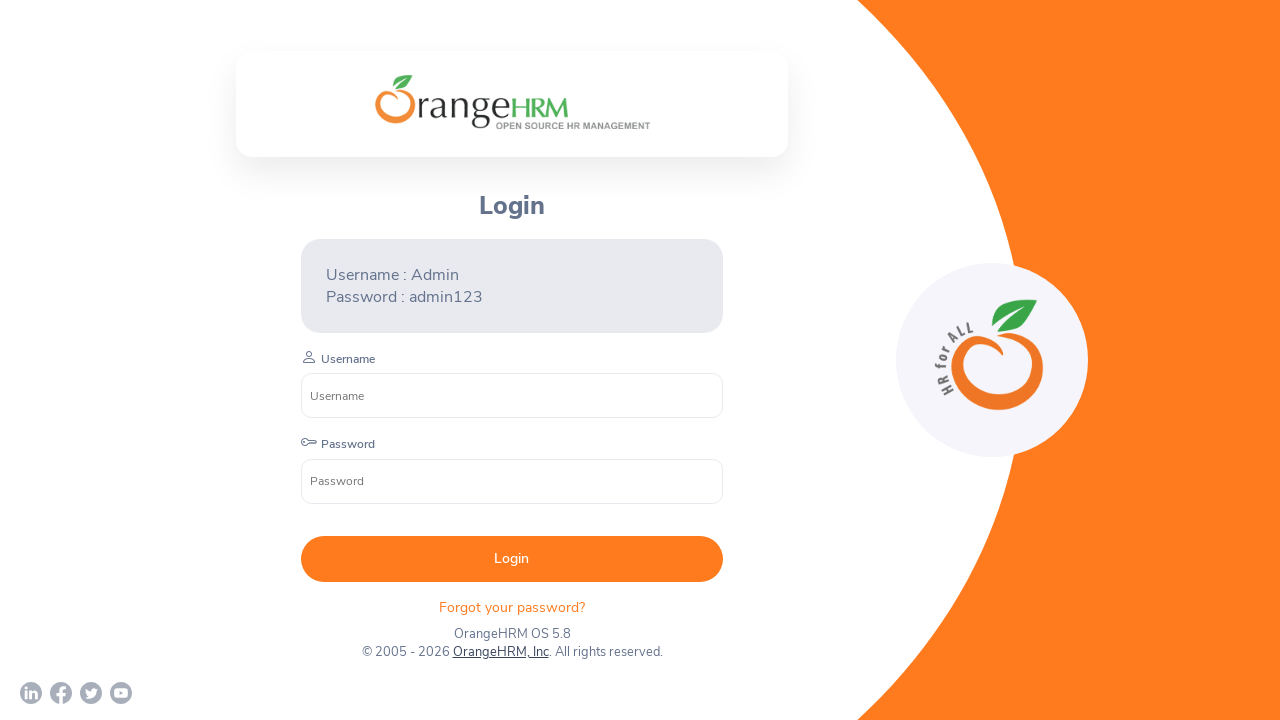